Tests scrollbar handling by scrolling to a hidden button and clicking it.

Starting URL: http://www.uitestingplayground.com/scrollbars

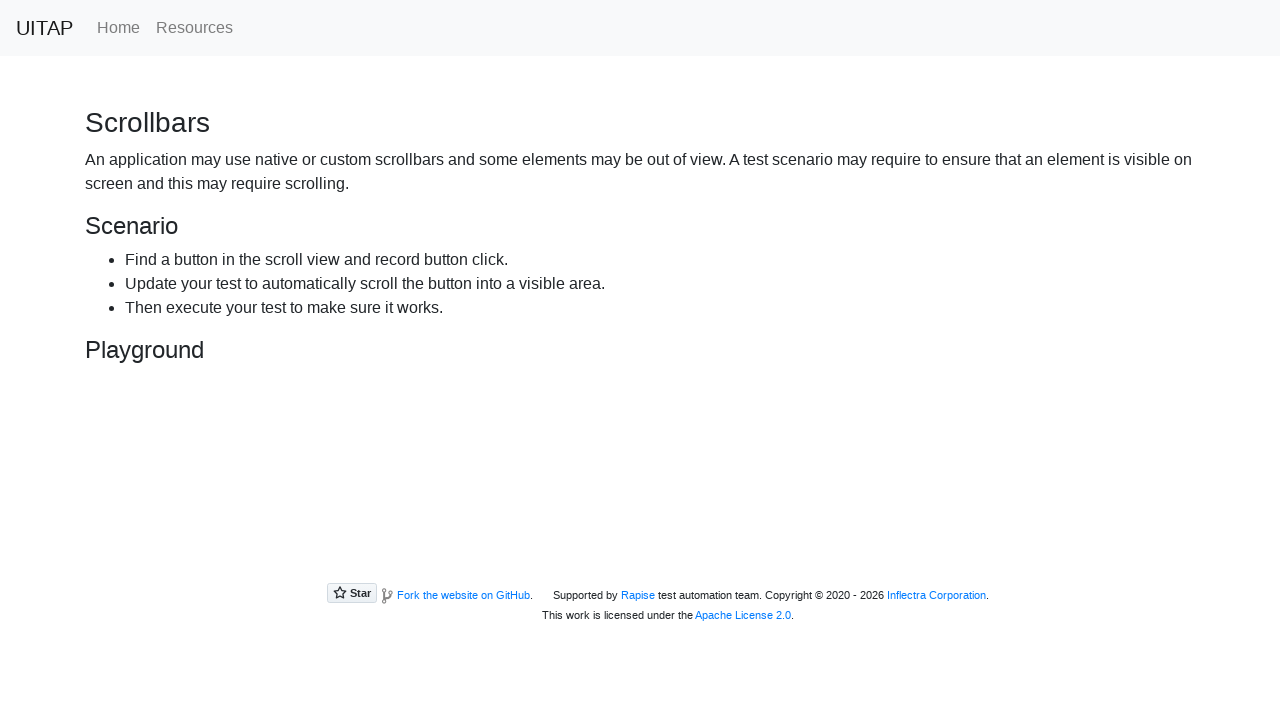

Located the hidden button element
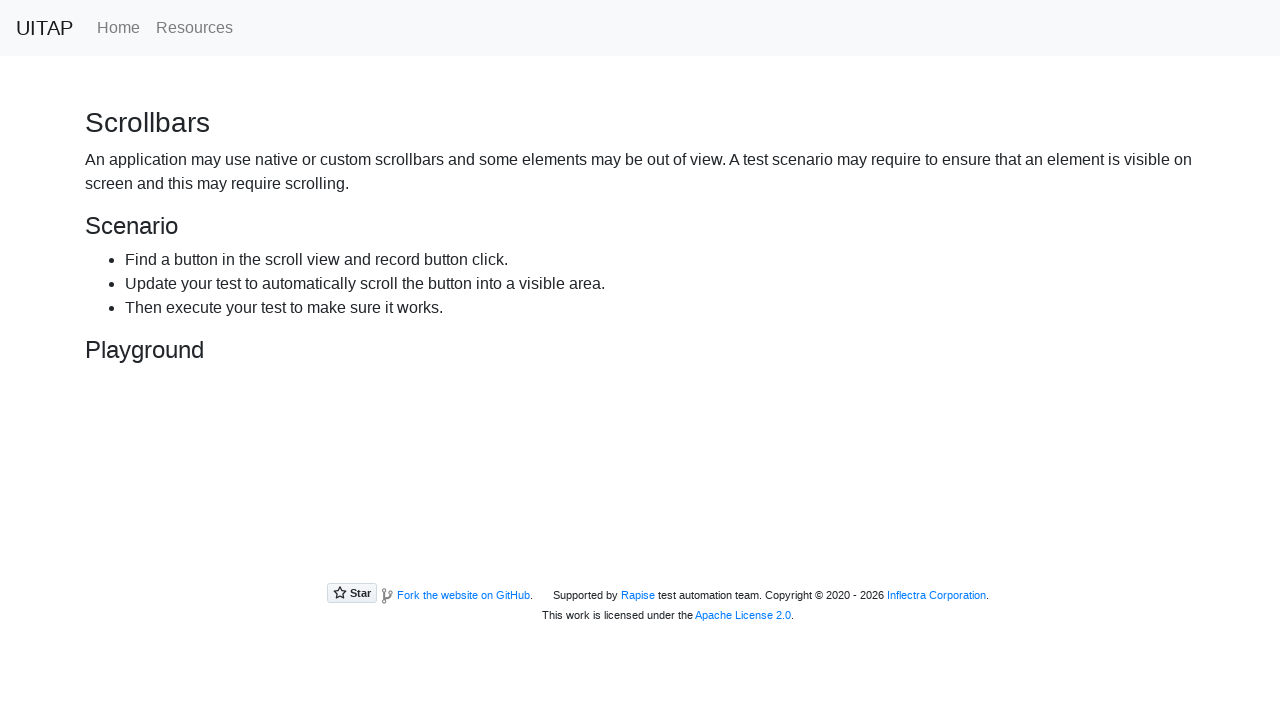

Scrolled hidden button into view
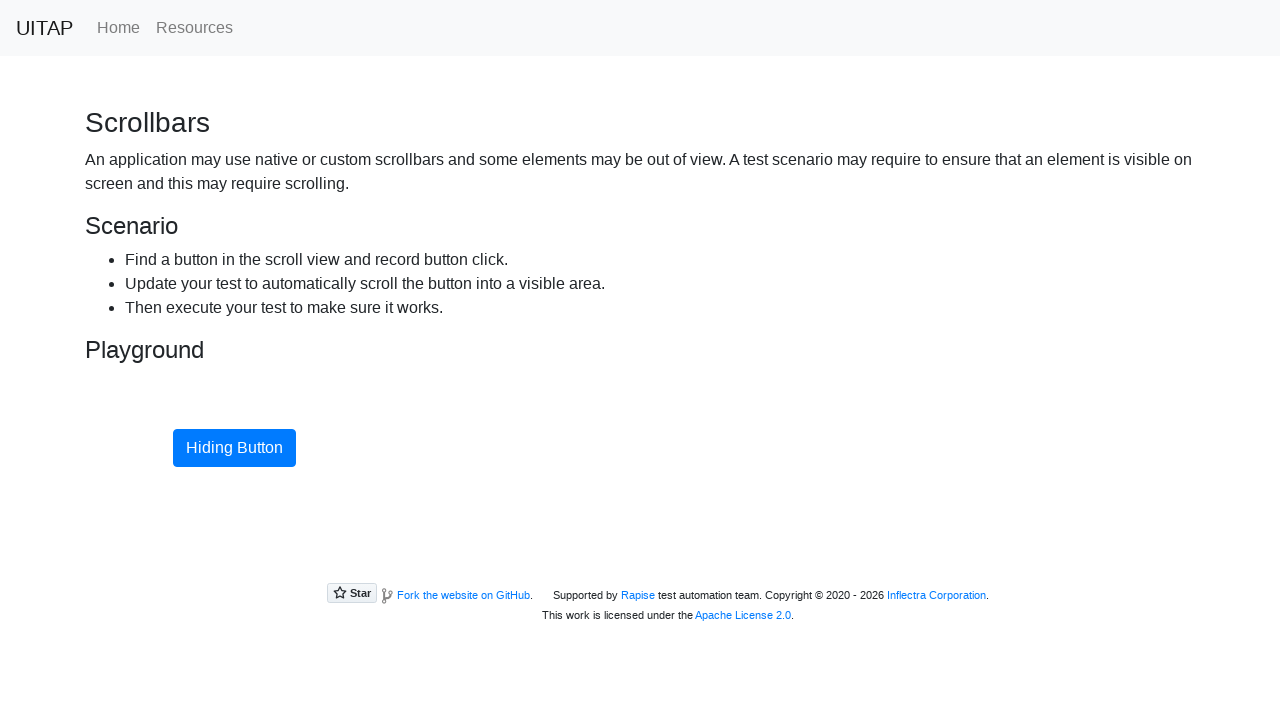

Waited 500ms for scrolling animation to complete
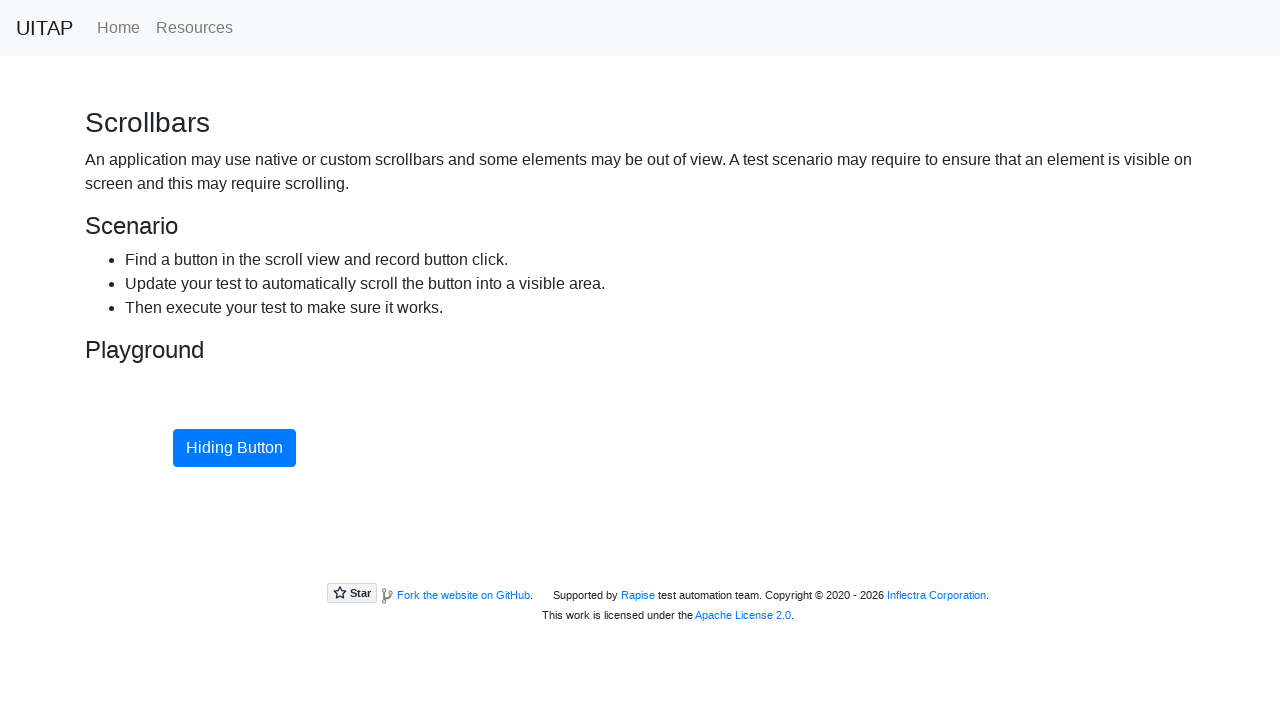

Clicked the hidden button at (234, 448) on #hidingButton
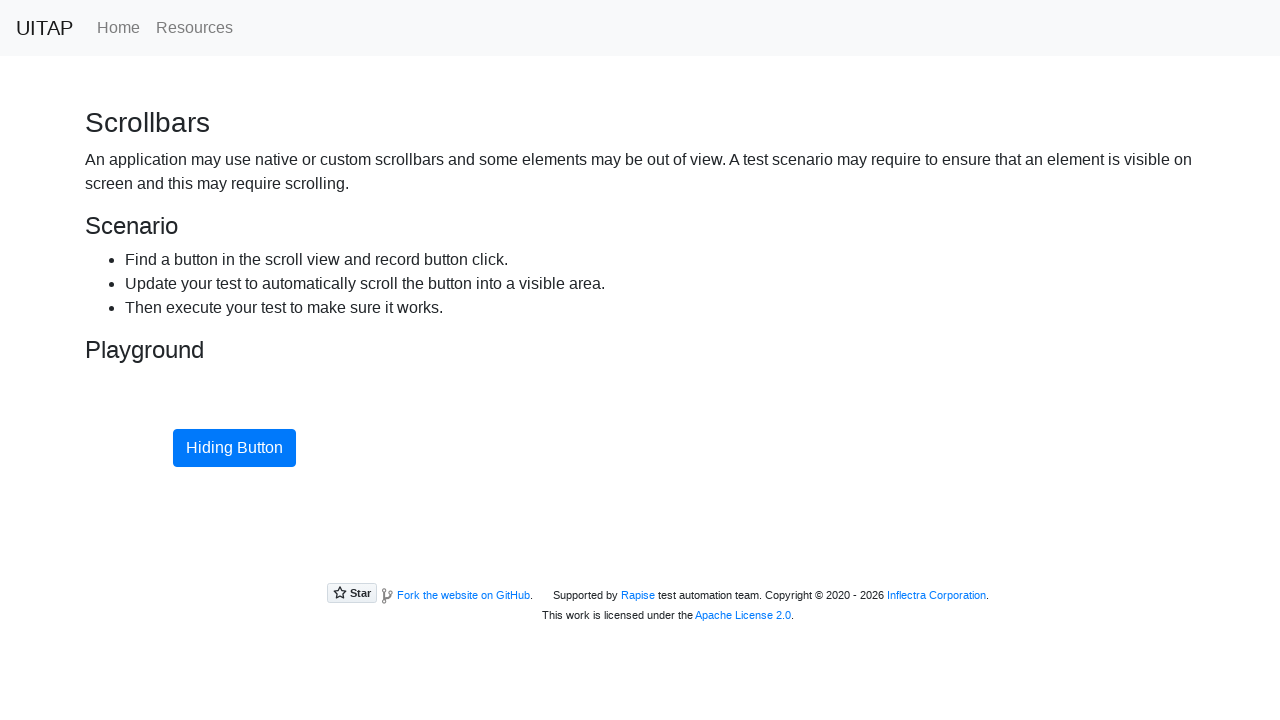

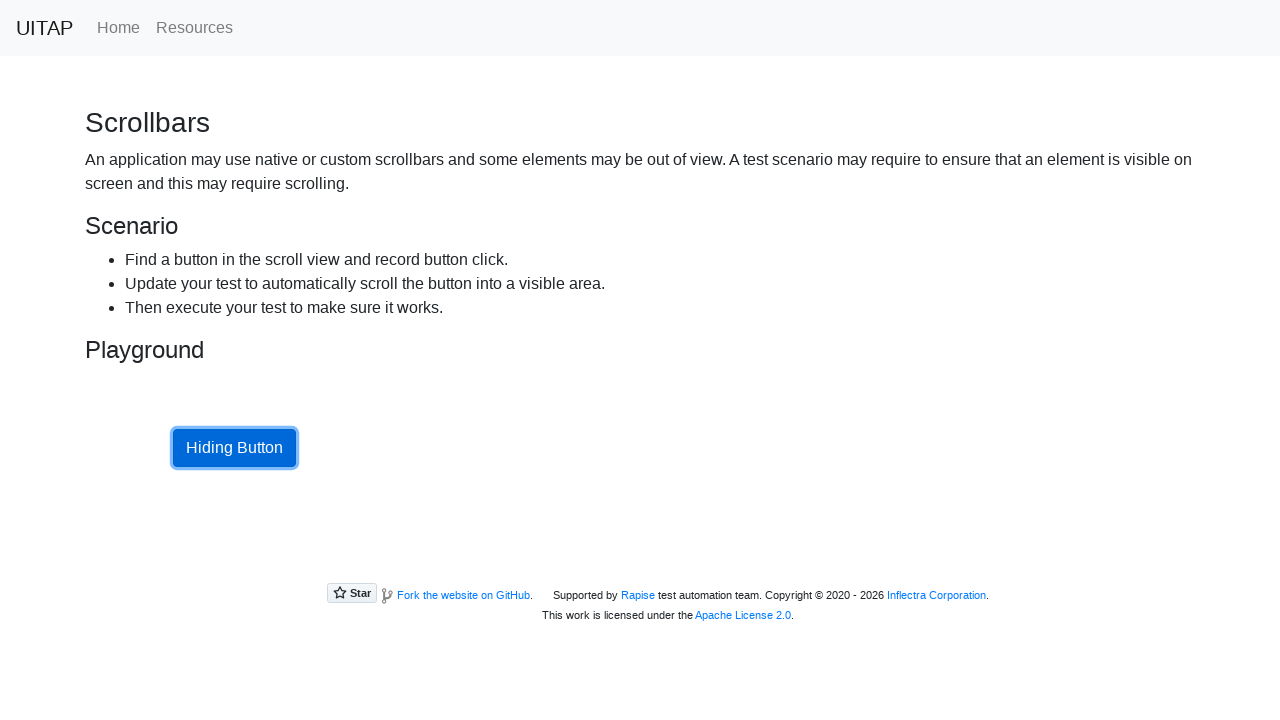